Verifies that the page does not have any JavaScript console errors

Starting URL: https://egundem.com/

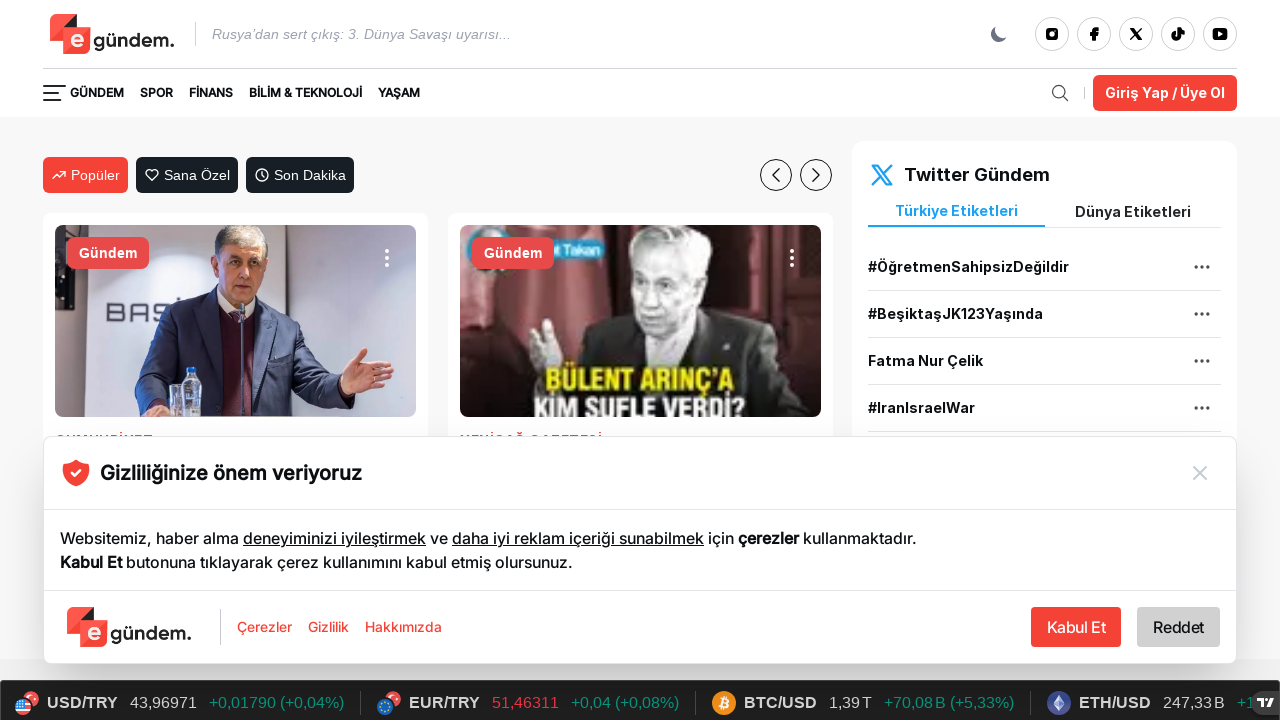

Set up page error handler to capture console errors
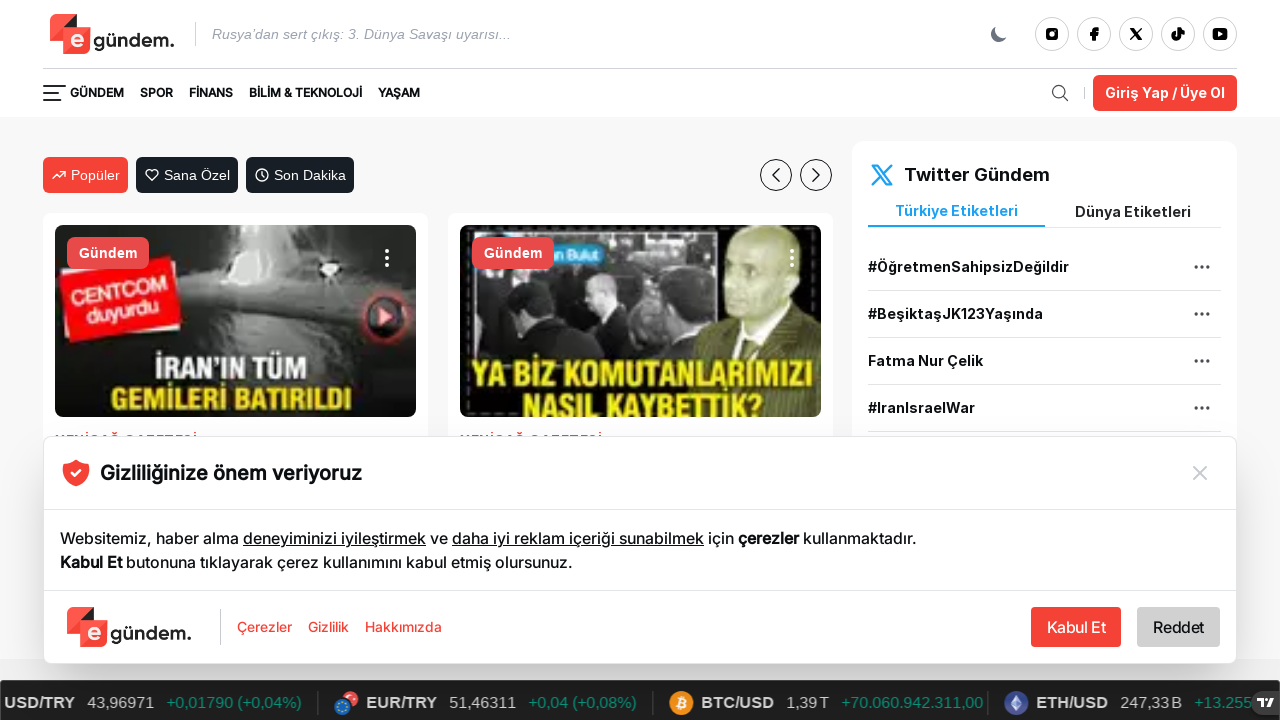

Reloaded page to capture console errors
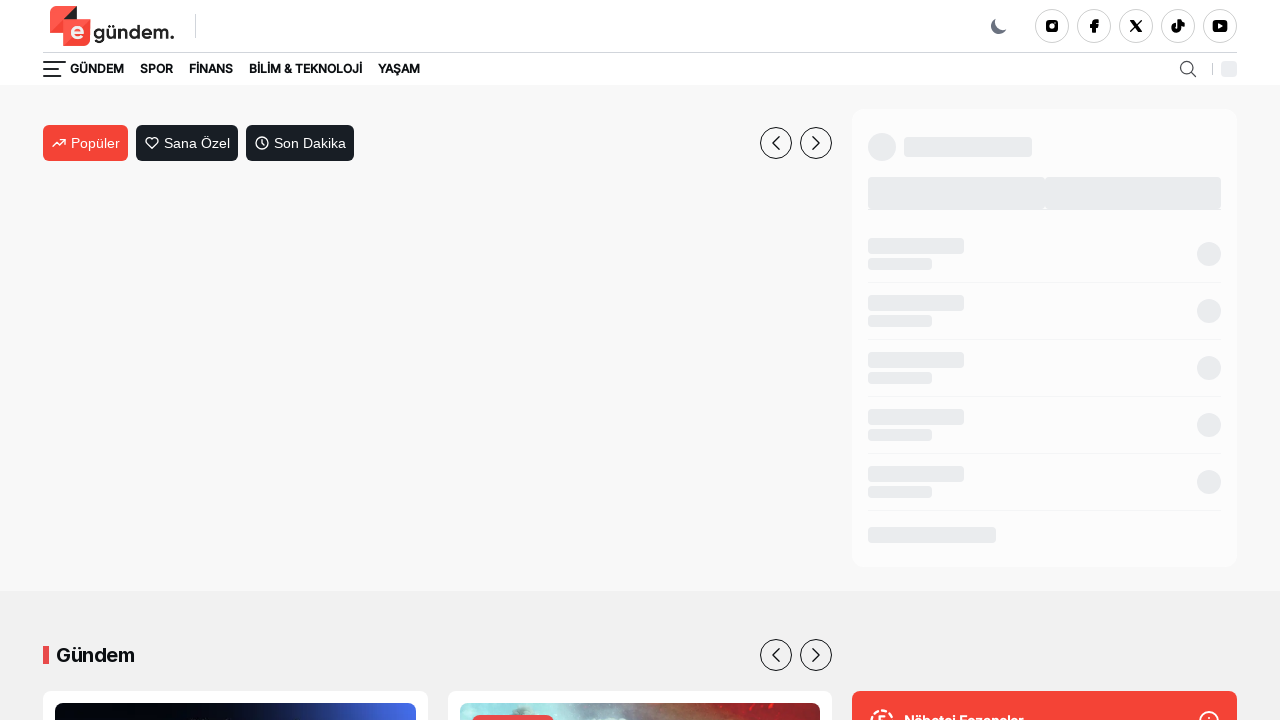

Verified no console errors occurred on page
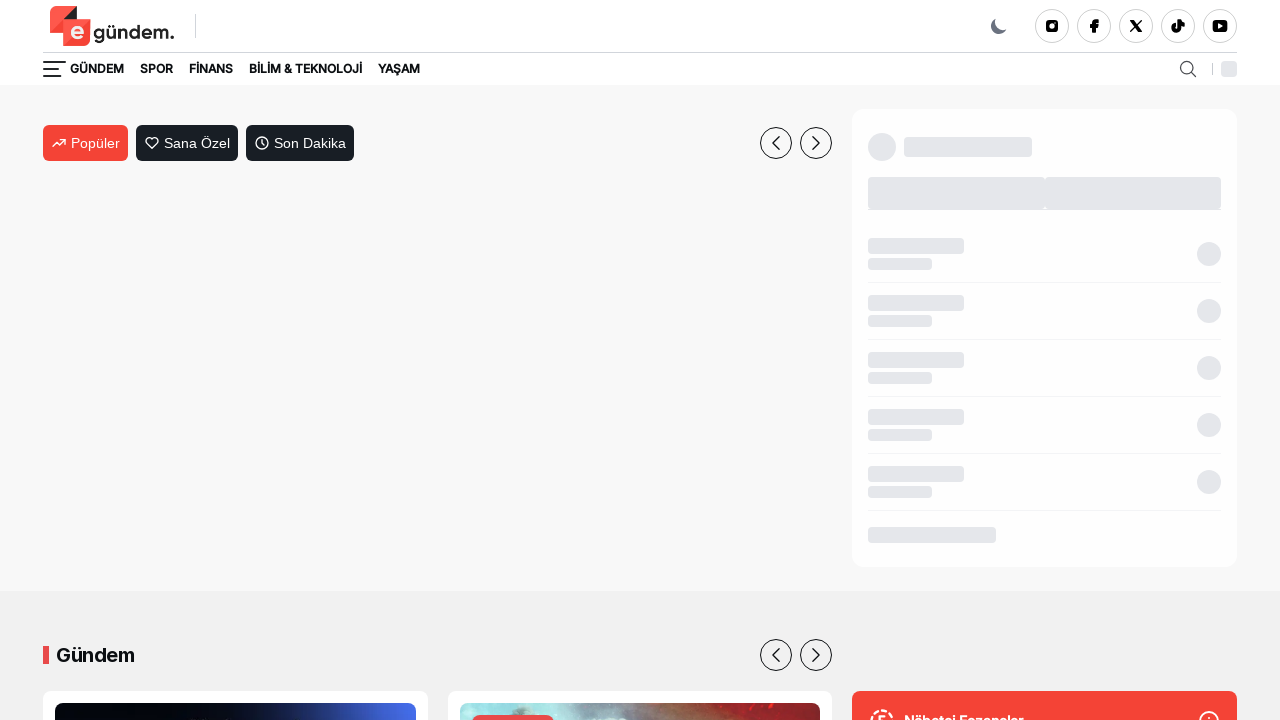

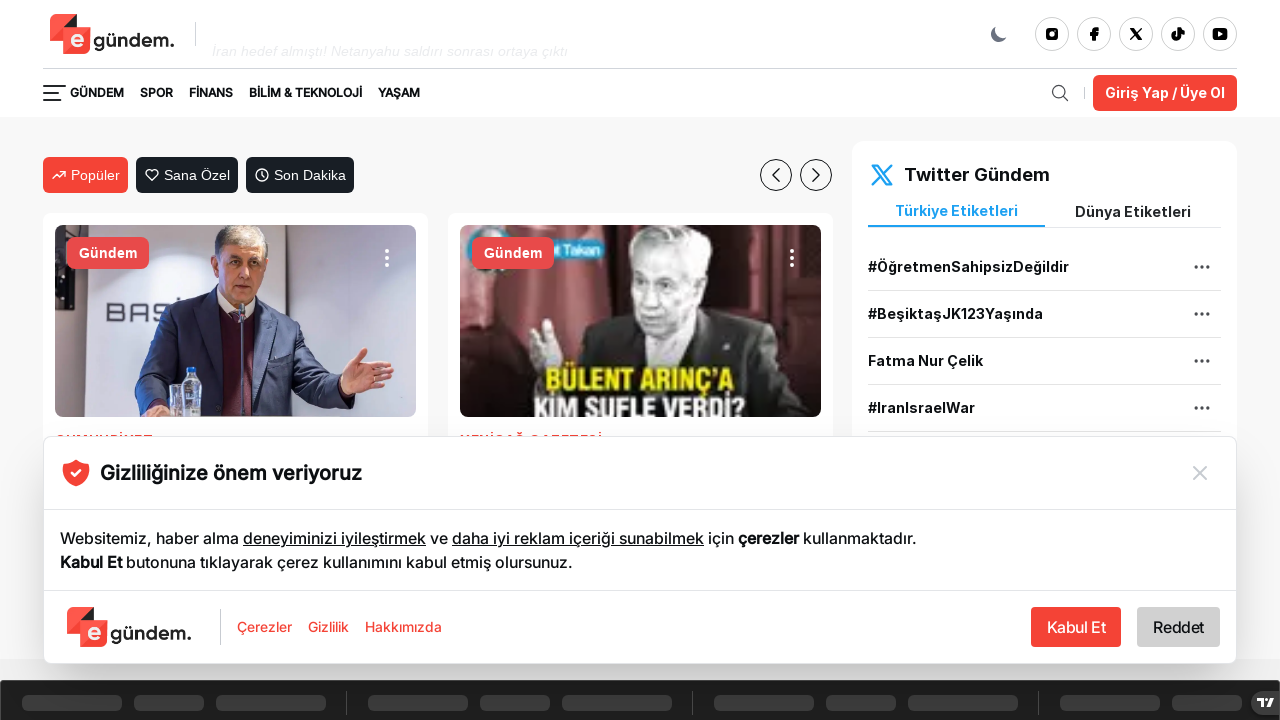